Tests that todo data persists after page reload, including completed state.

Starting URL: https://demo.playwright.dev/todomvc

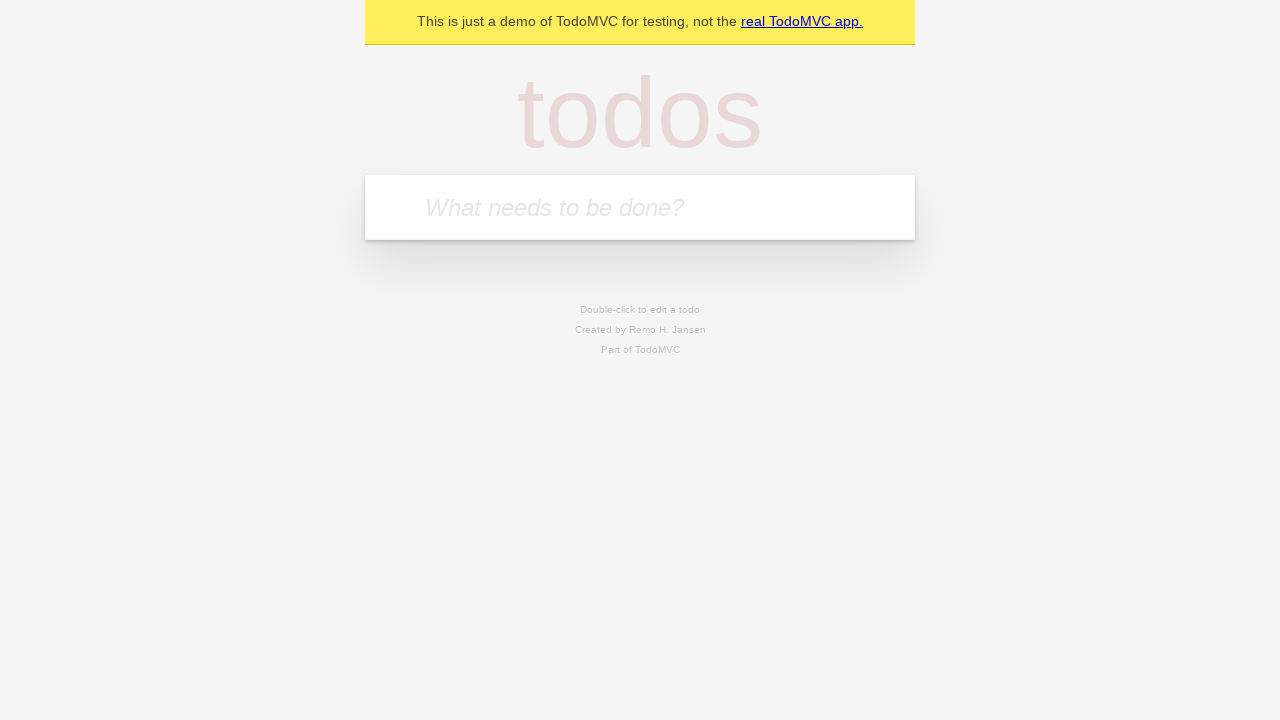

Filled todo input with 'buy some cheese' on internal:attr=[placeholder="What needs to be done?"i]
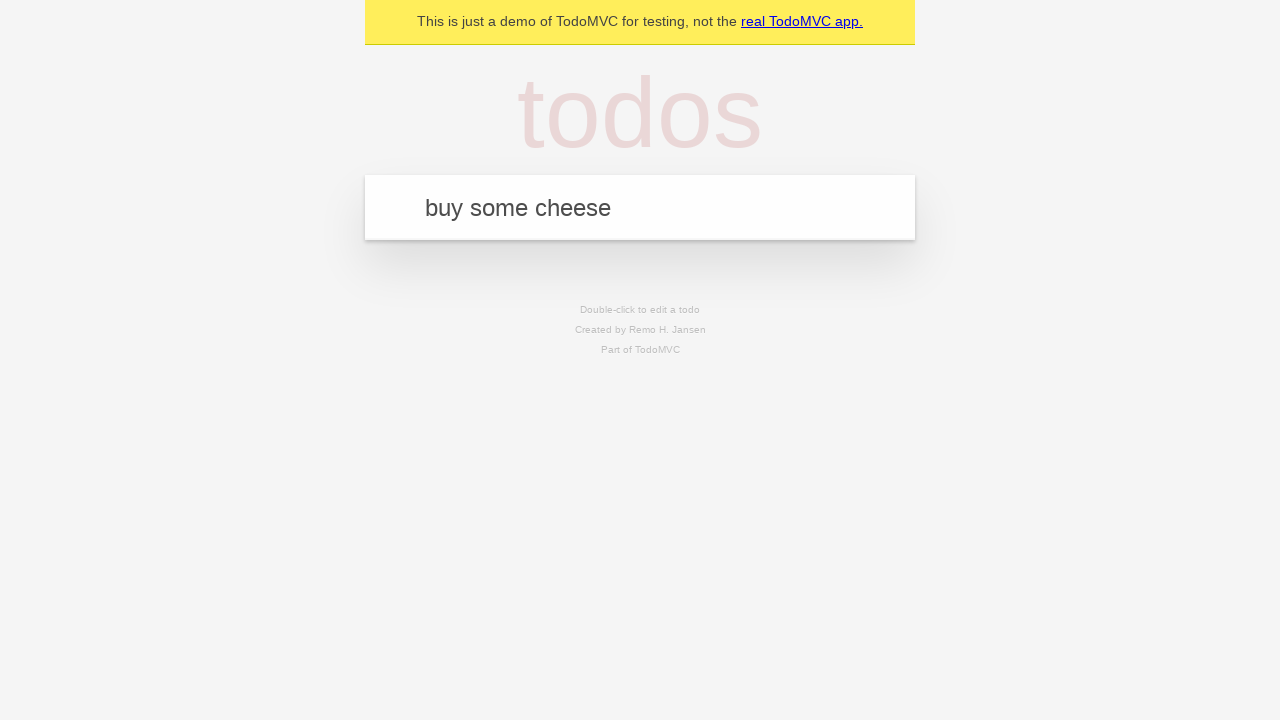

Pressed Enter to create todo 'buy some cheese' on internal:attr=[placeholder="What needs to be done?"i]
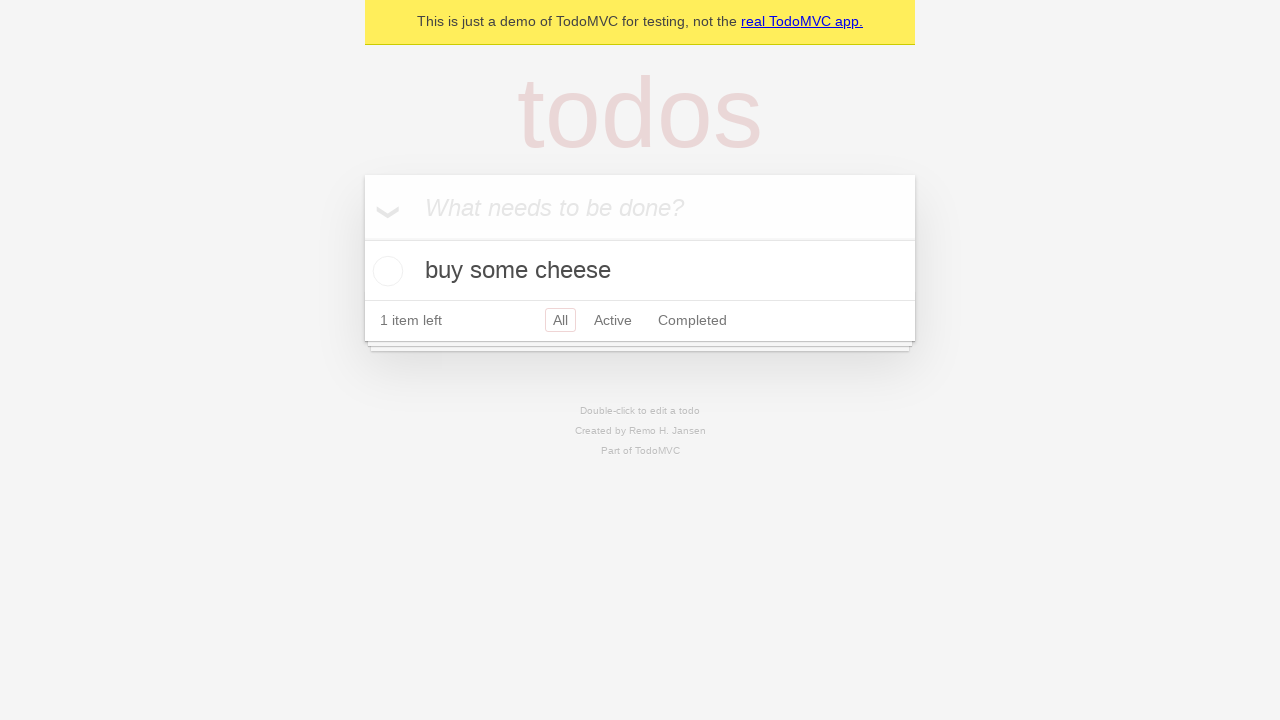

Filled todo input with 'feed the cat' on internal:attr=[placeholder="What needs to be done?"i]
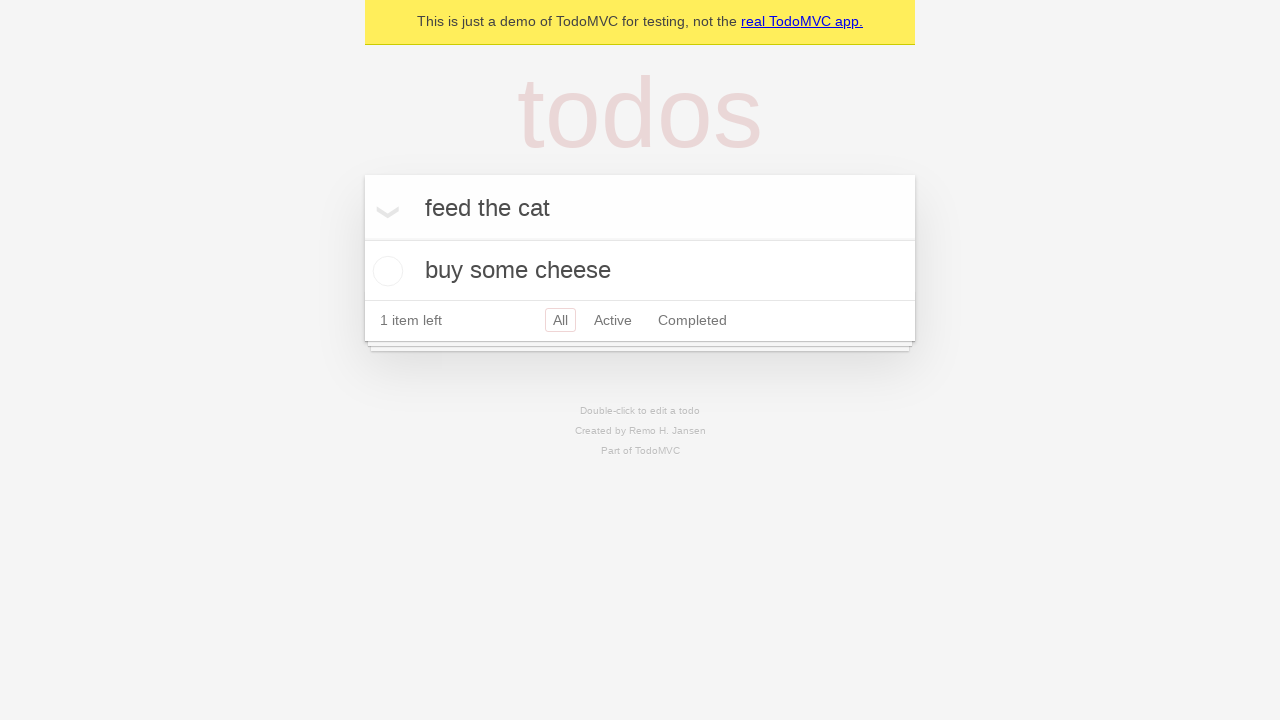

Pressed Enter to create todo 'feed the cat' on internal:attr=[placeholder="What needs to be done?"i]
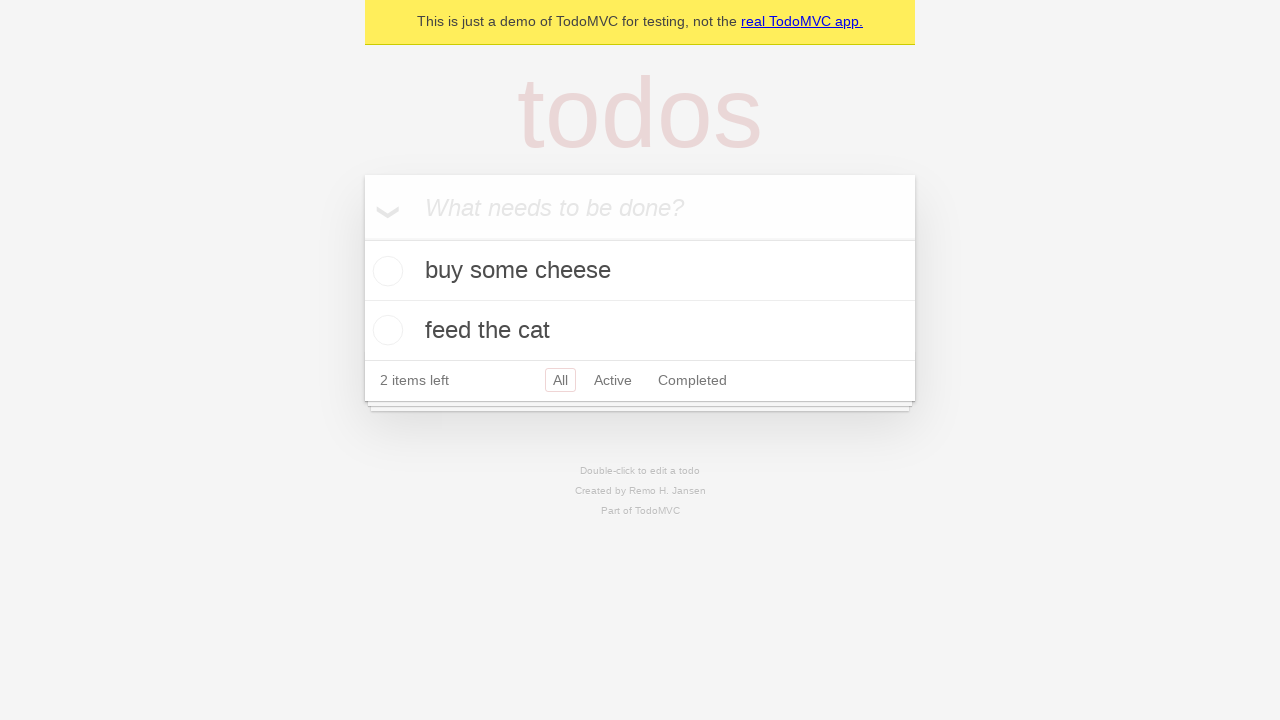

Waited for second todo item to appear
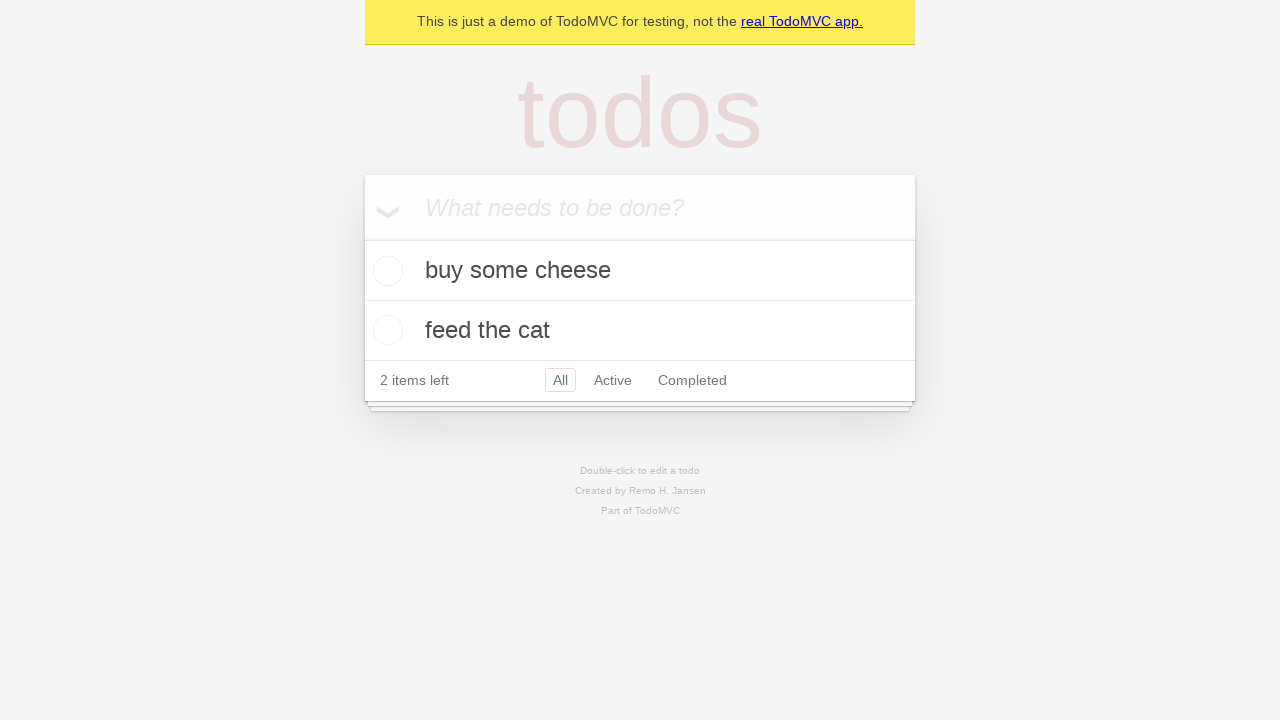

Checked first todo item checkbox at (385, 271) on [data-testid='todo-item'] >> nth=0 >> internal:role=checkbox
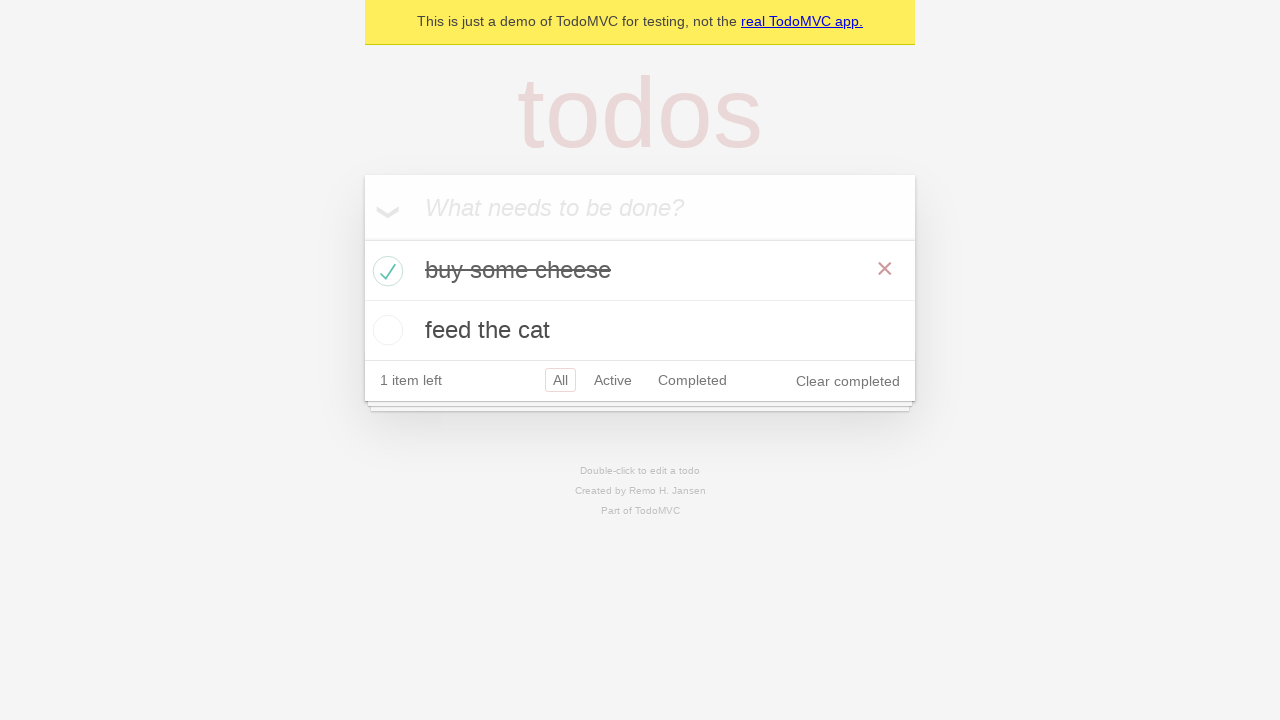

Reloaded page to test data persistence
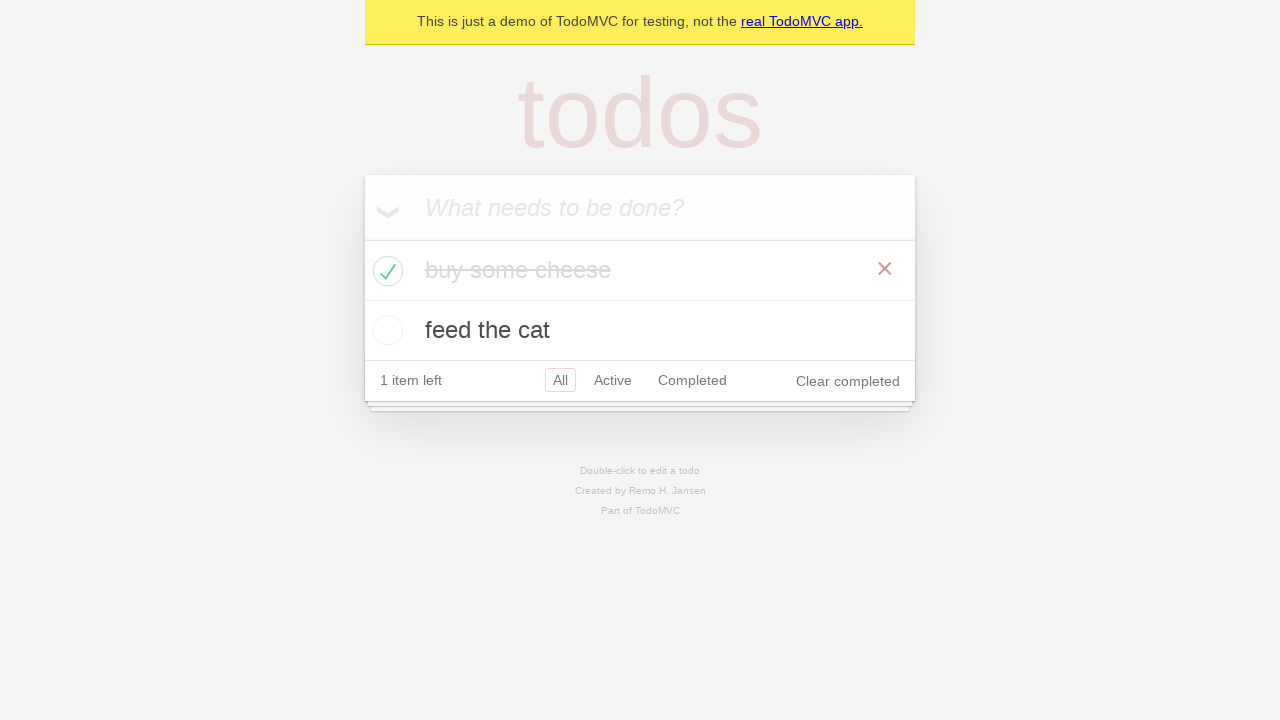

Waited for todo items to reload after page refresh
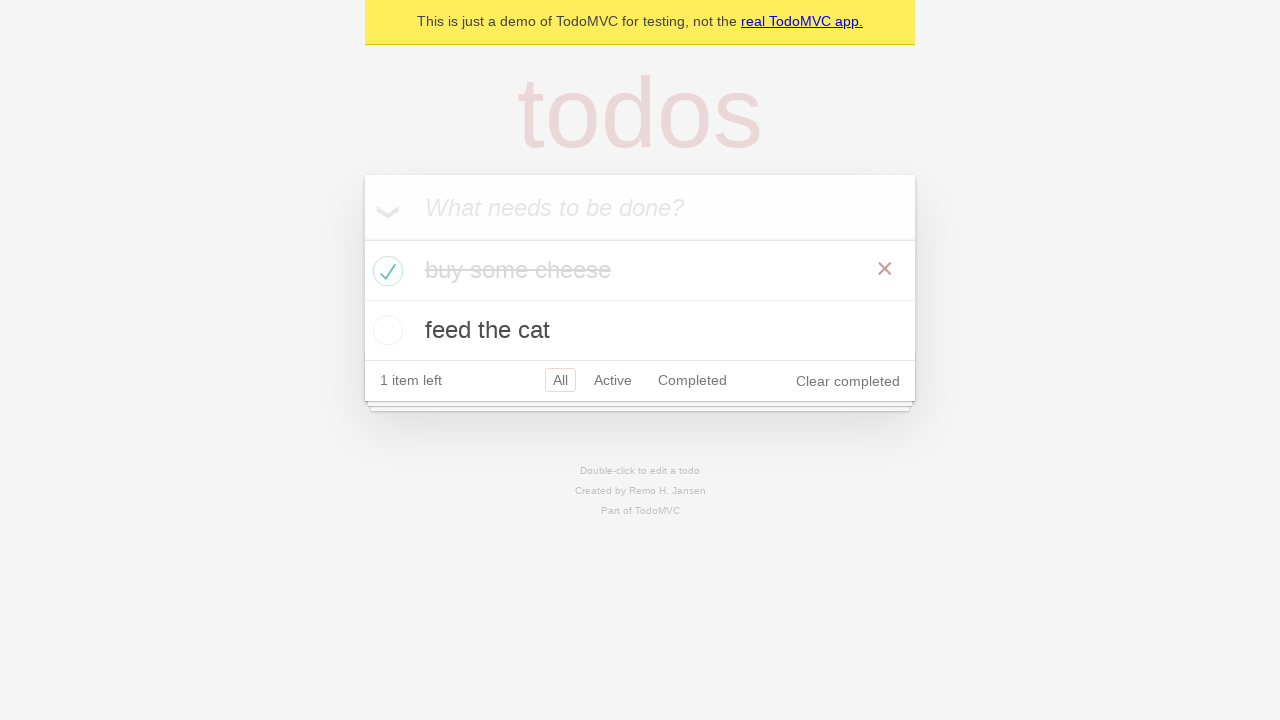

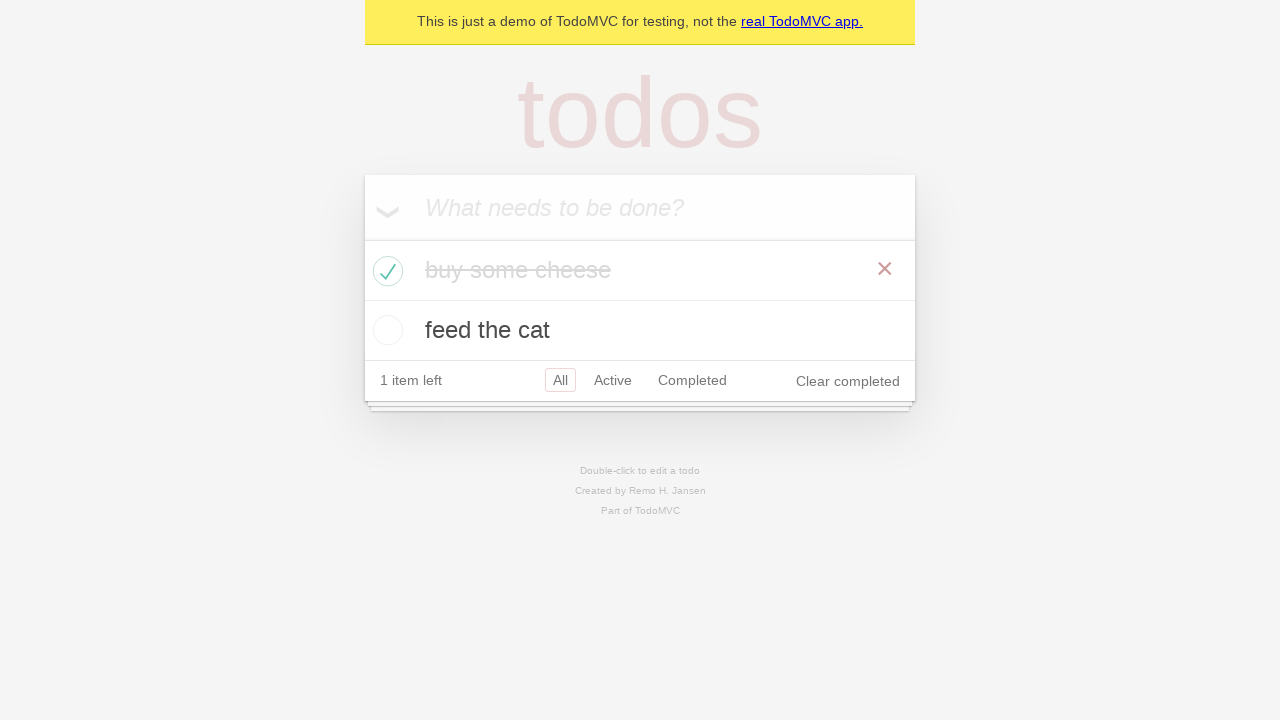